Tests that the Playwright homepage has "Playwright" in the title and contains a "Get started" link that navigates to the intro page

Starting URL: https://playwright.dev/

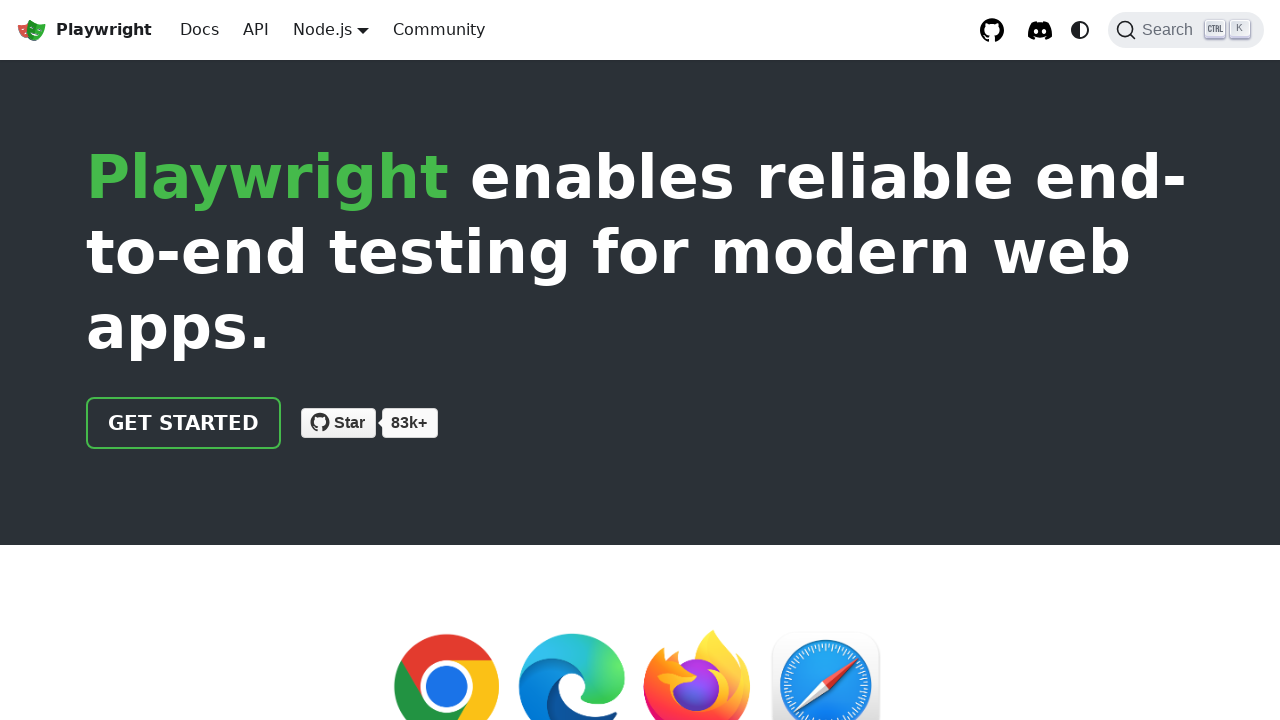

Verified page title contains 'Playwright'
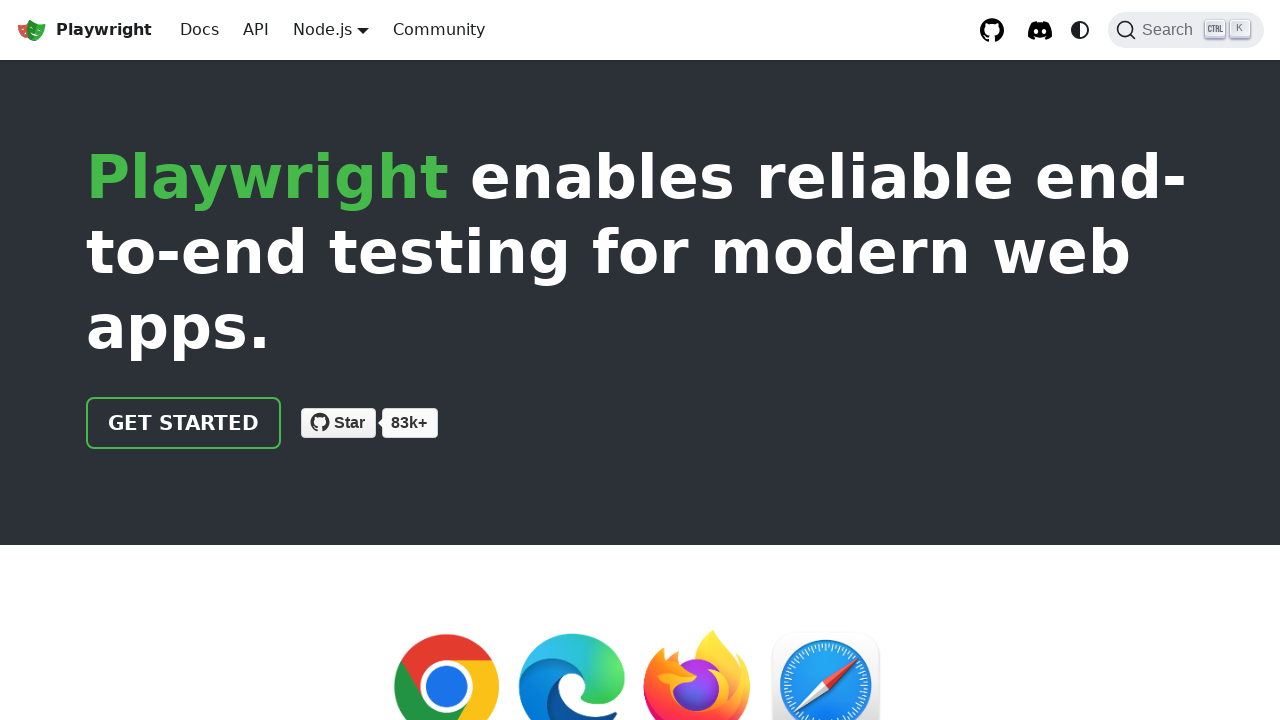

Located 'Get started' link on homepage
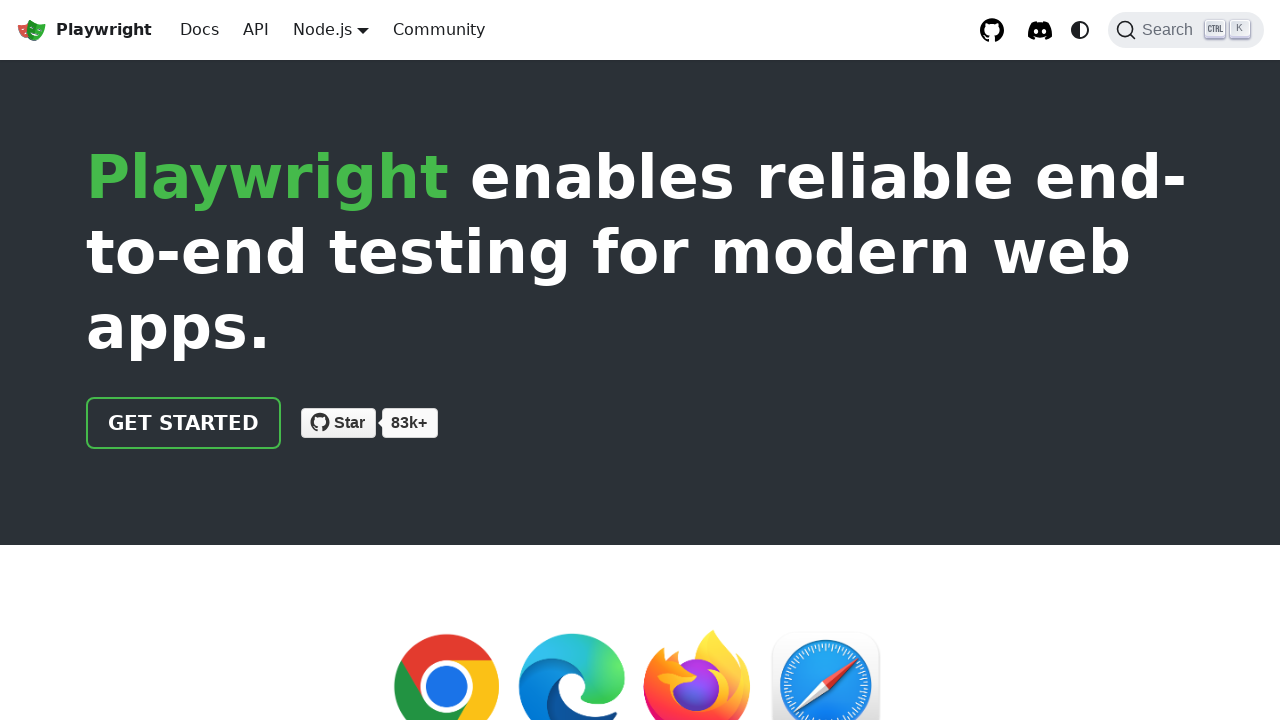

Verified 'Get started' link has href='/docs/intro'
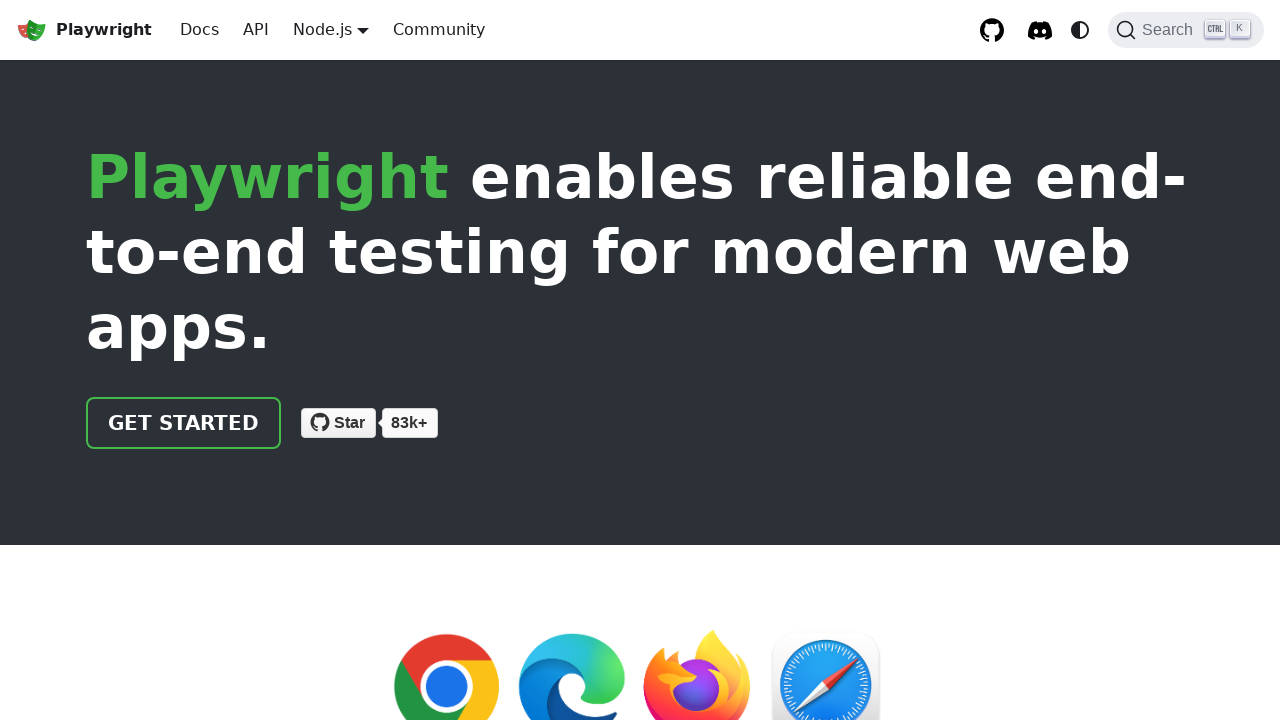

Clicked 'Get started' link to navigate to intro page at (184, 423) on internal:role=link[name="Get started"i]
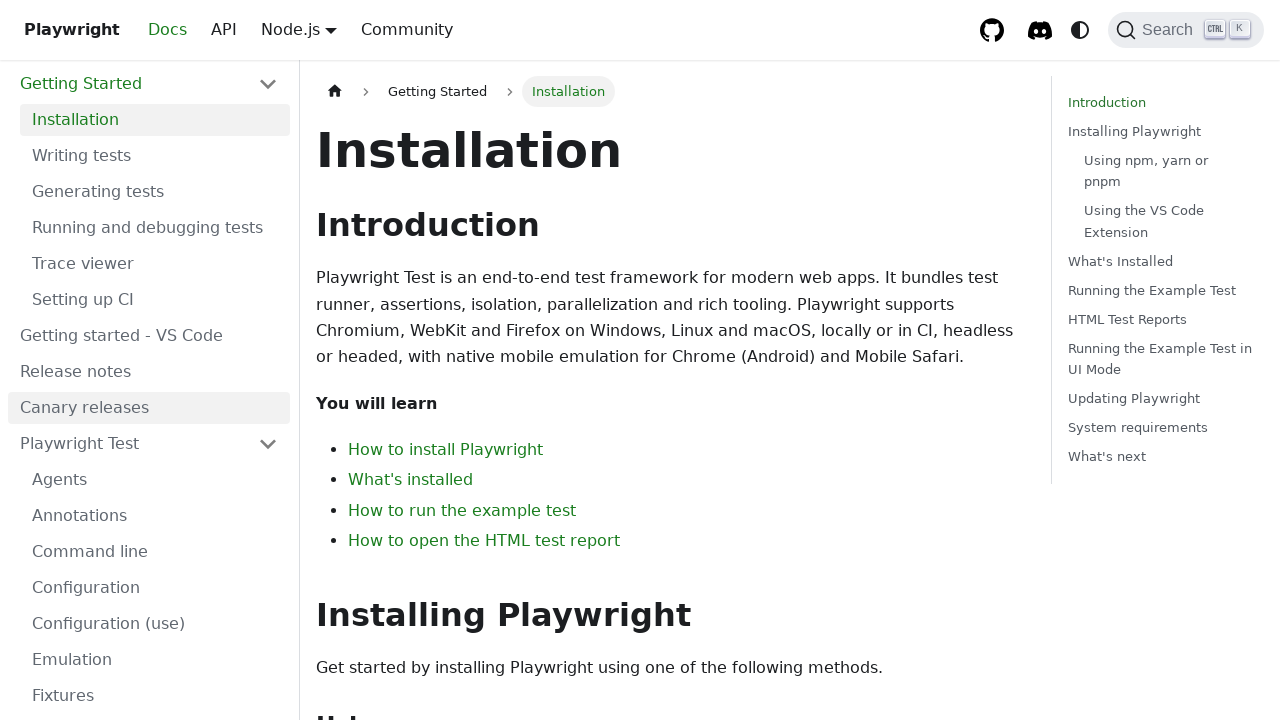

Verified page URL contains 'intro' after navigation
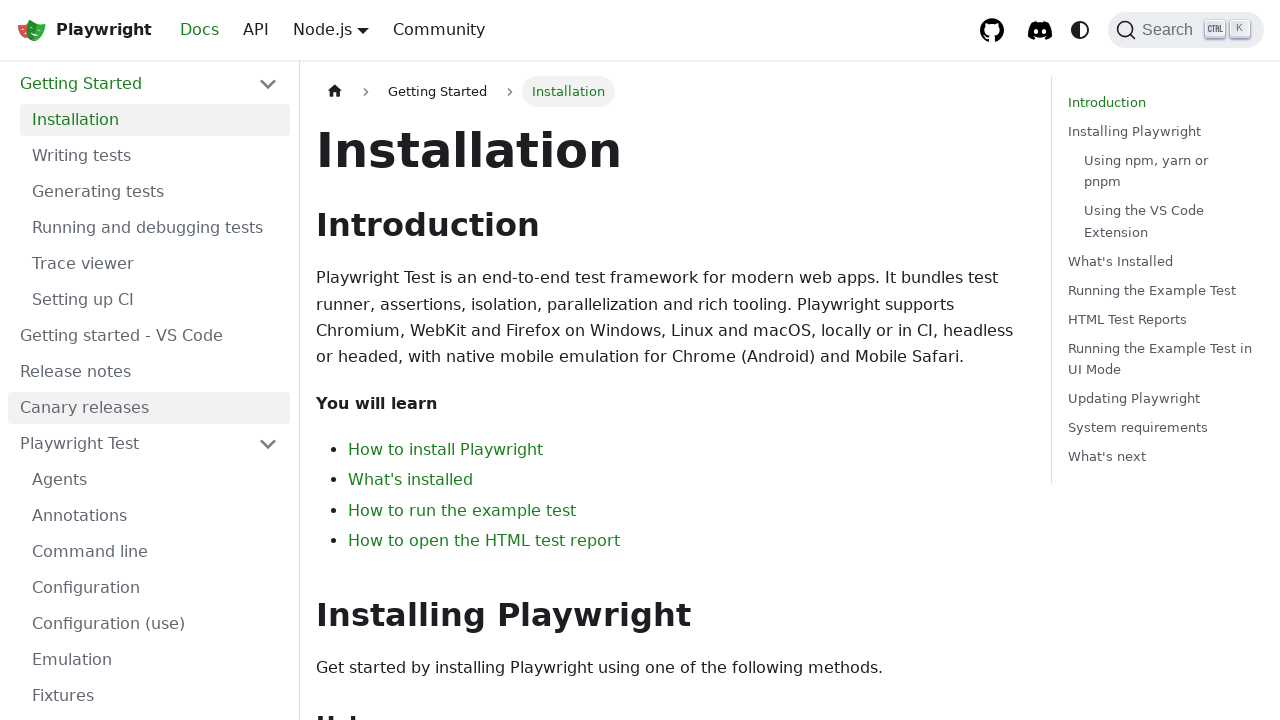

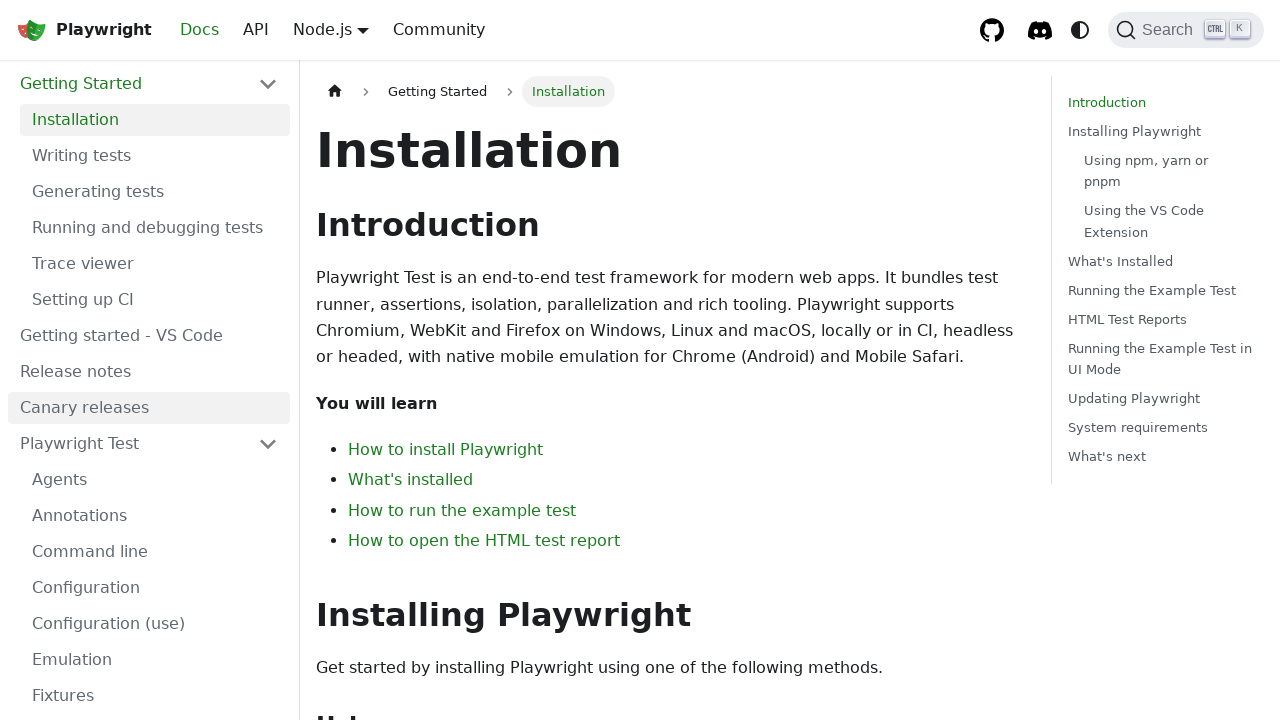